Tests a demo banking application workflow: manager adds a customer, opens an account, customer logs in to make deposits and withdrawals, verifies balance, then deletes the customer account.

Starting URL: https://www.globalsqa.com/angularJs-protractor/BankingProject/#/login

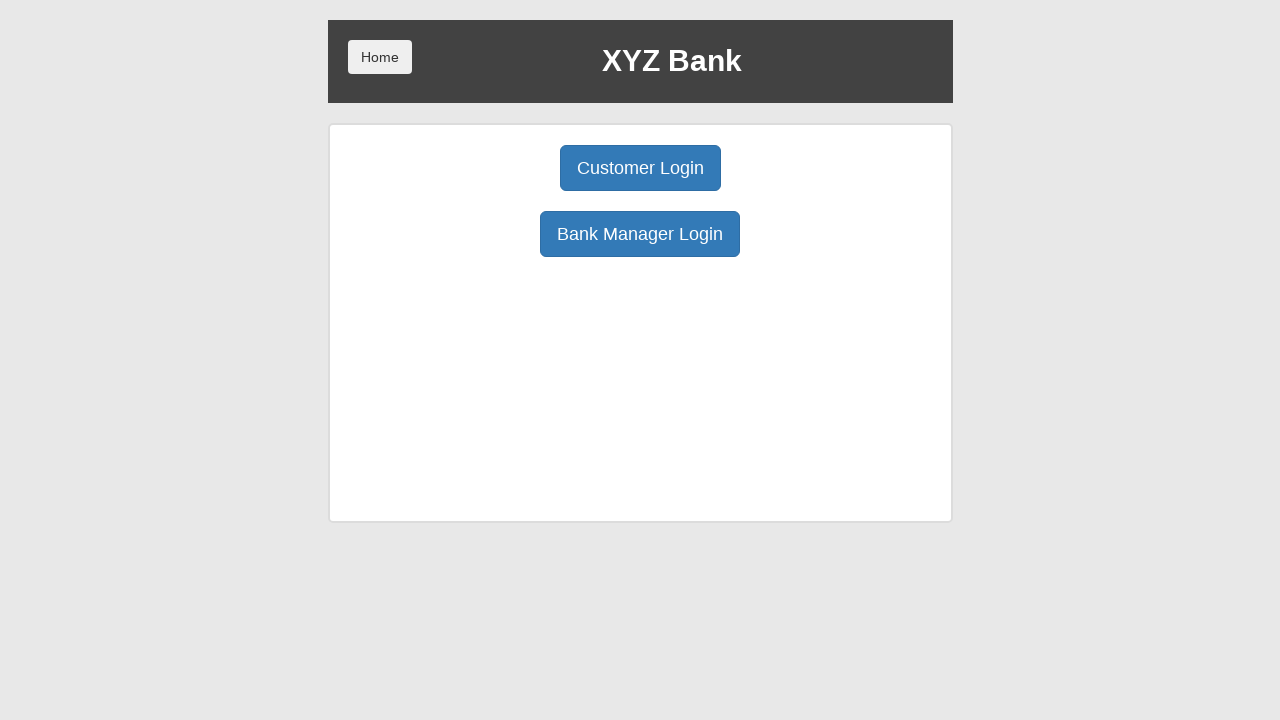

Clicked manager button to enter manager mode at (640, 234) on [ng-click="manager()"]
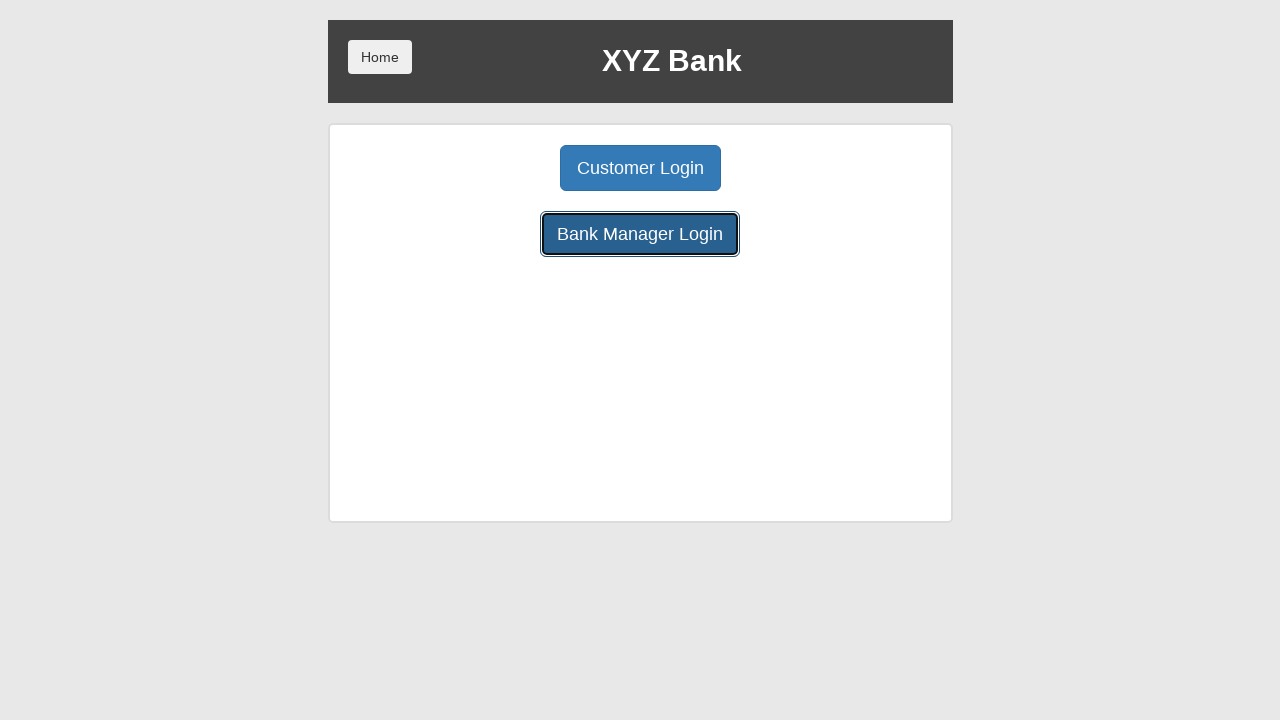

Clicked 'Add Customer' button at (502, 168) on [ng-click="addCust()"]
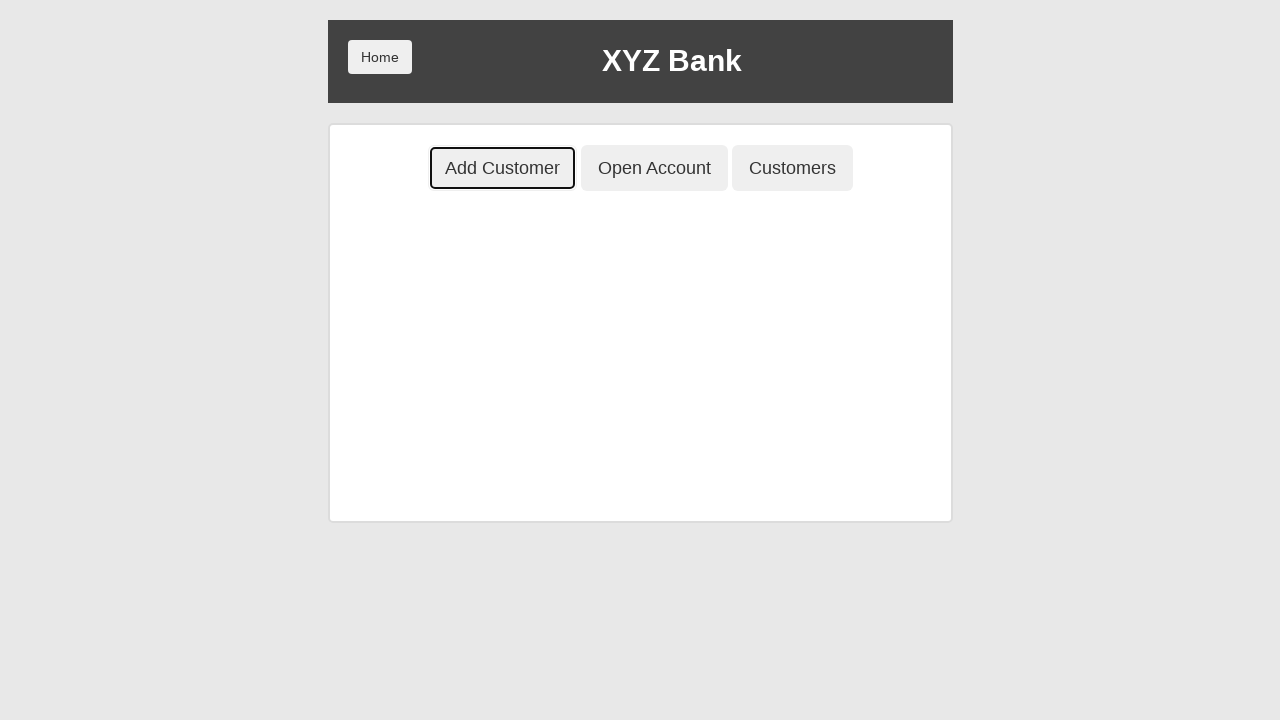

Filled first name field with 'Lord' on [ng-model="fName"]
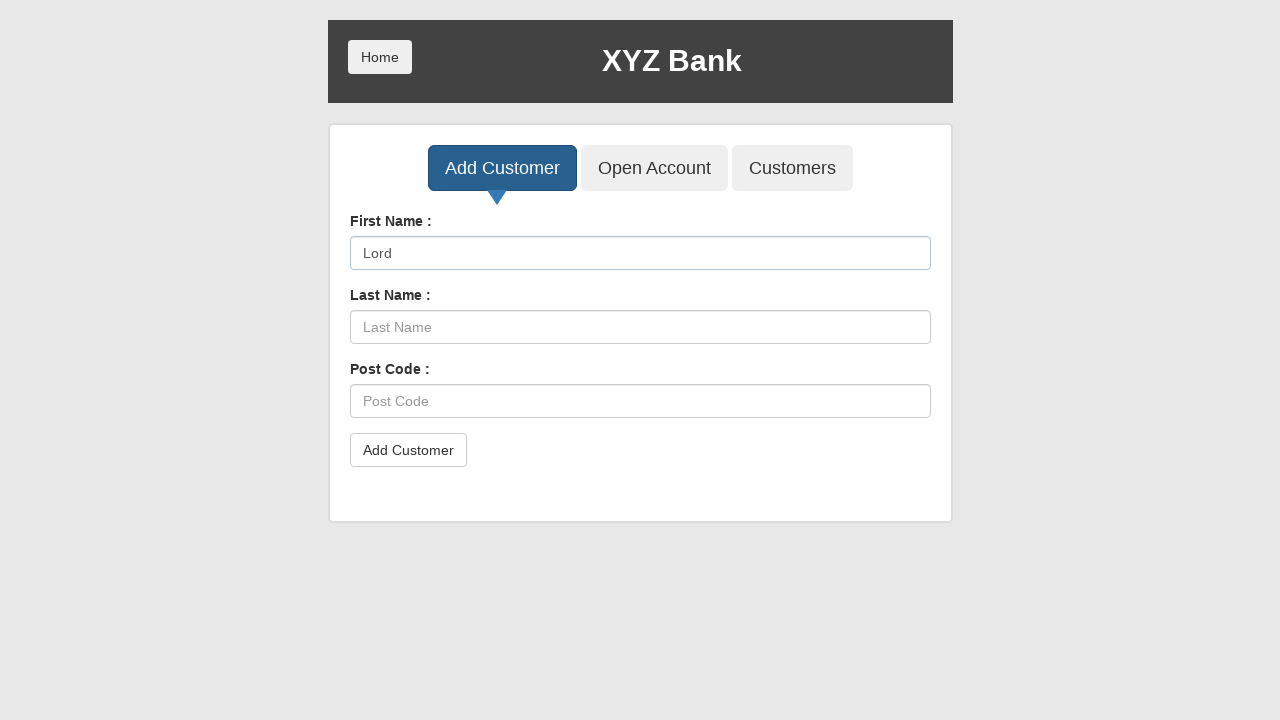

Filled last name field with 'Voldermort' on [ng-model="lName"]
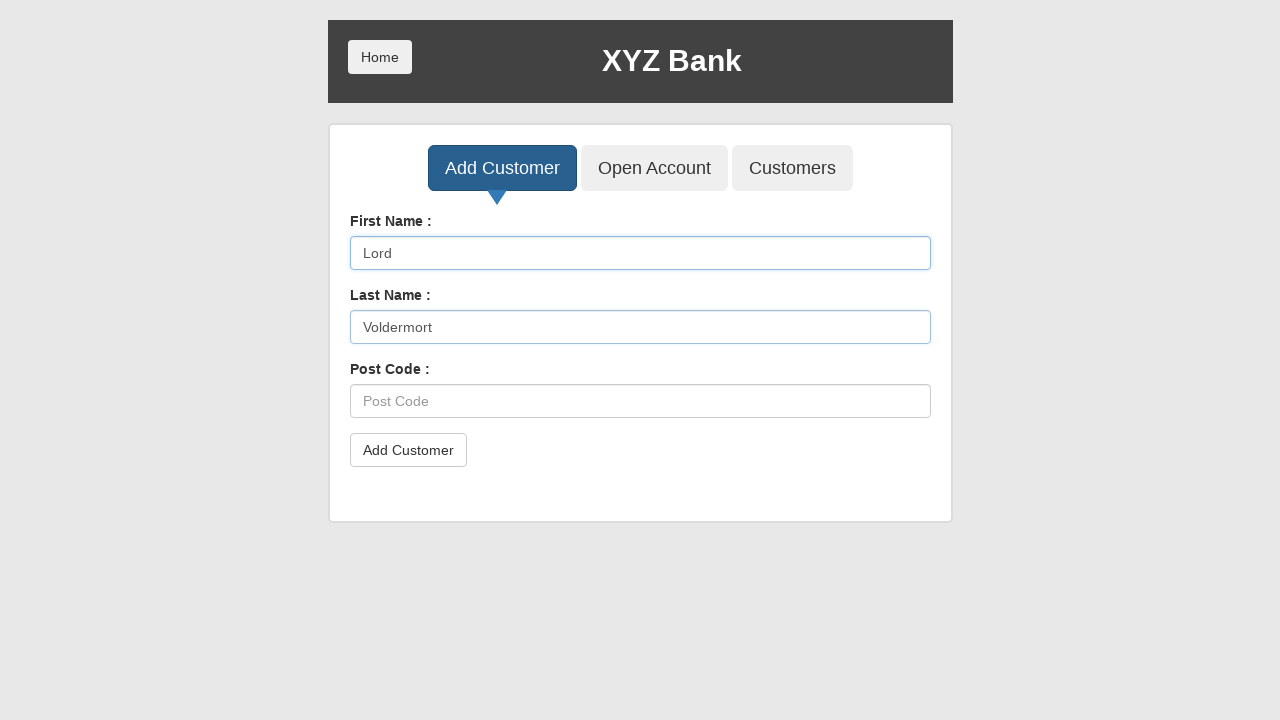

Filled post code field with 'E42069' on [ng-model="postCd"]
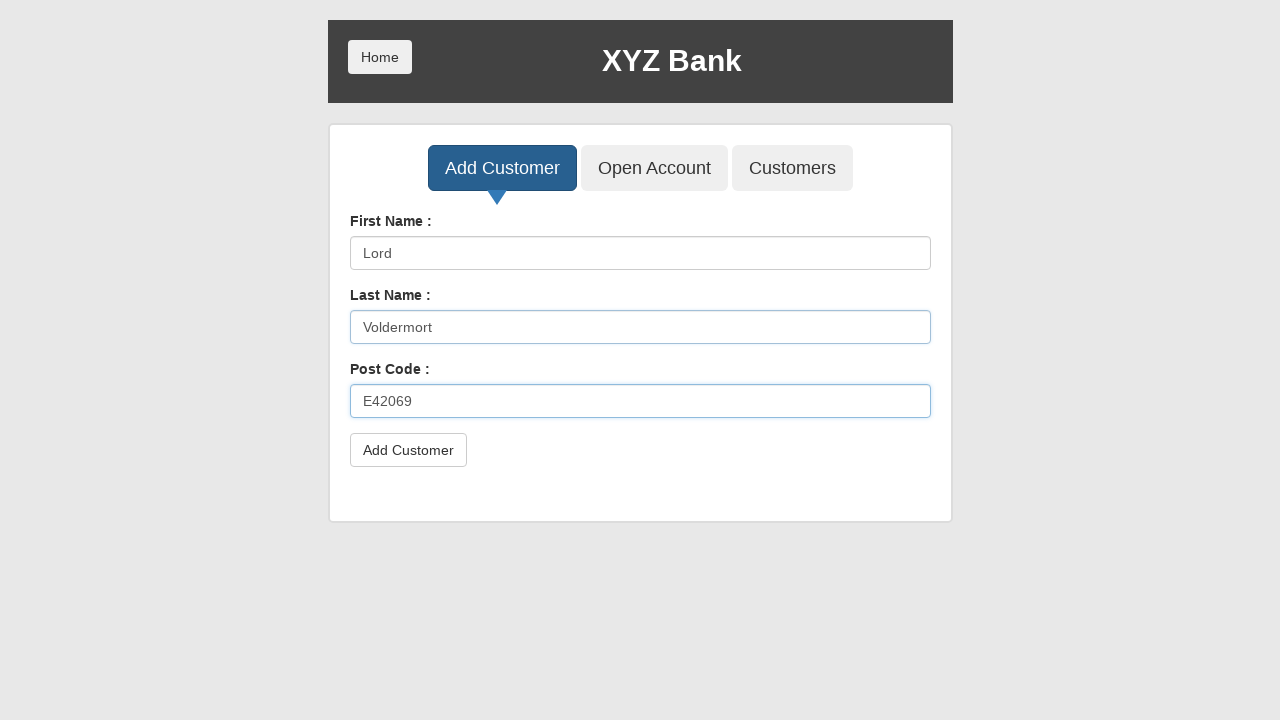

Clicked 'Add Customer' submit button at (408, 450) on internal:role=button[name="Add Customer"i] >> nth=1
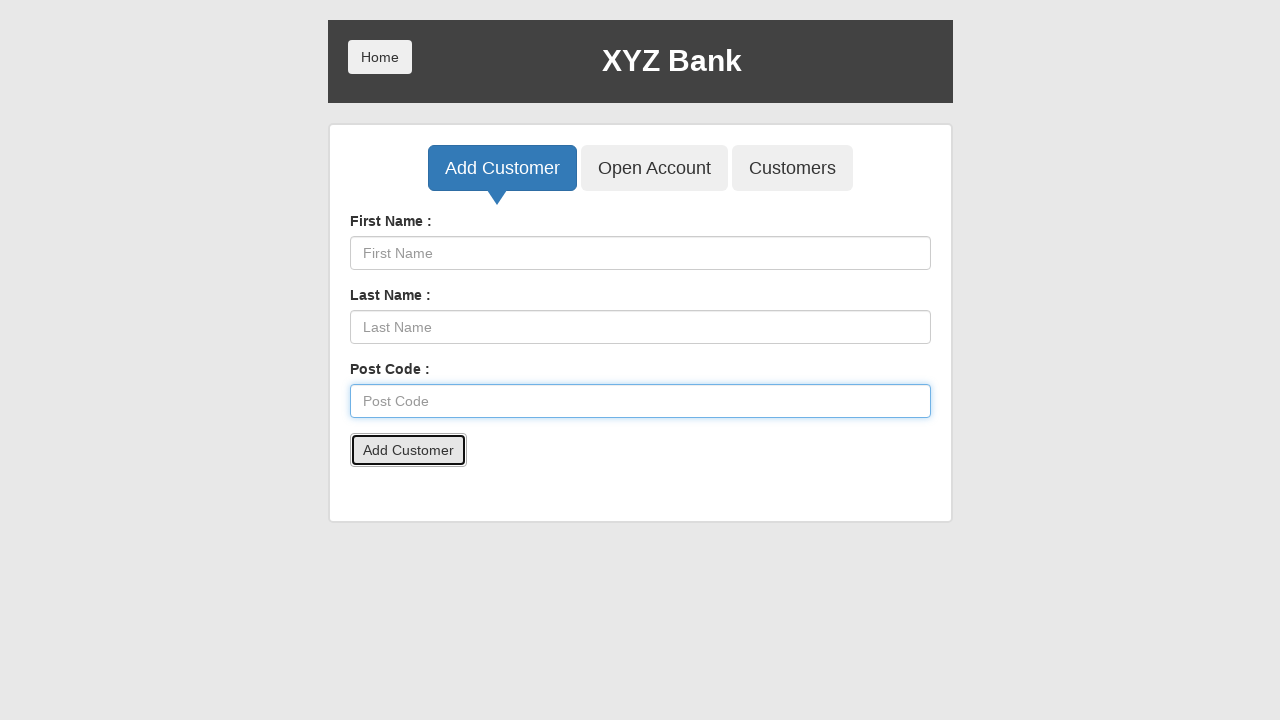

Set up alert dialog handler to accept alerts
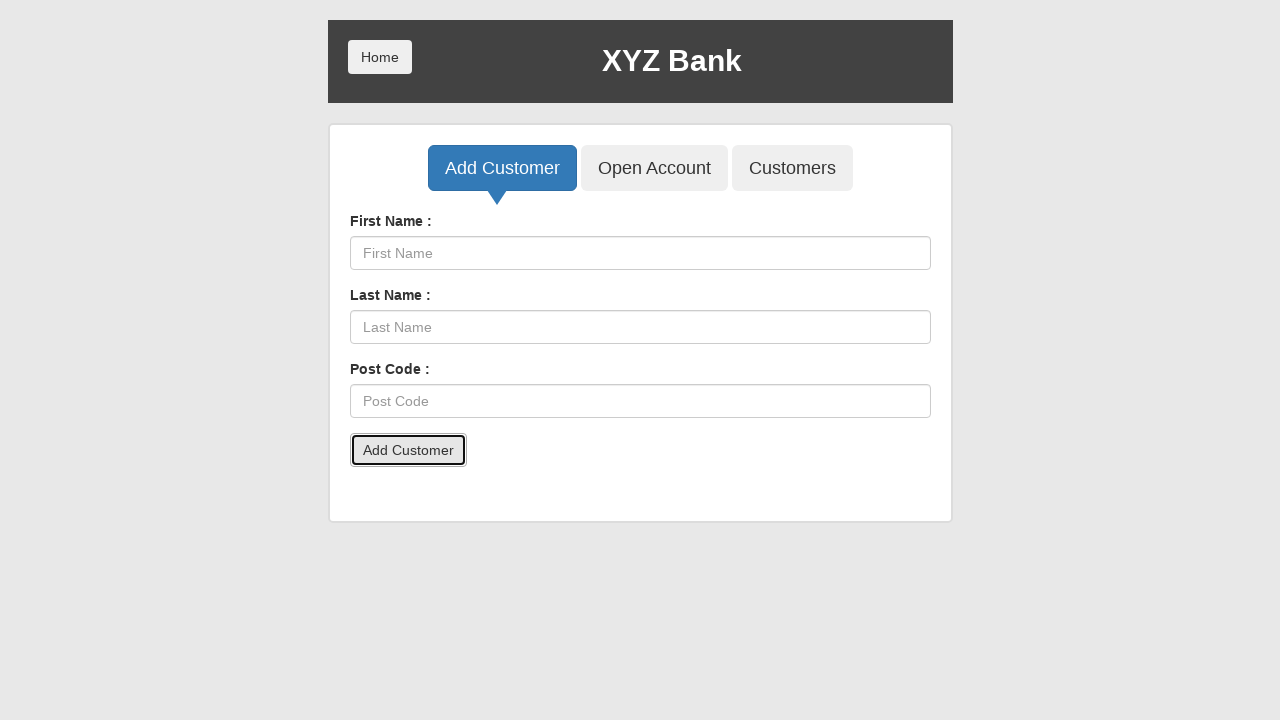

Clicked 'Open Account' button at (654, 168) on [ng-click="openAccount()"]
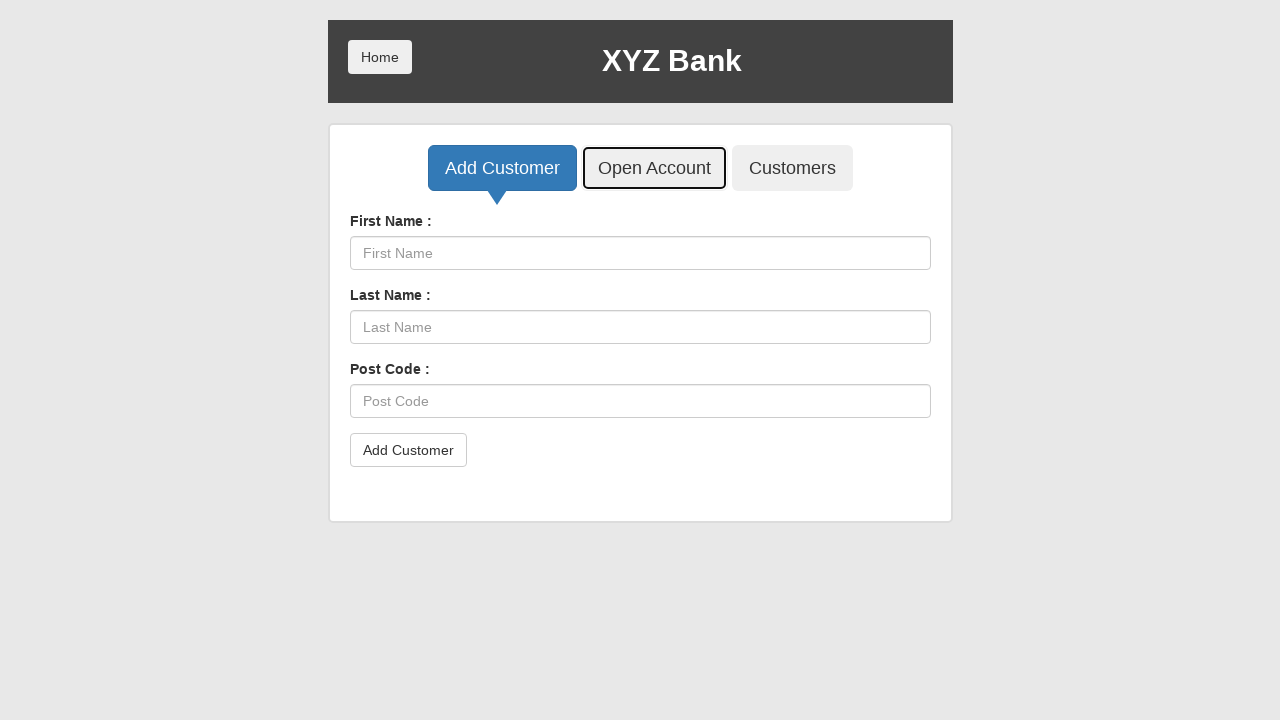

Selected customer 'Lord Voldermort' from user dropdown on select#userSelect
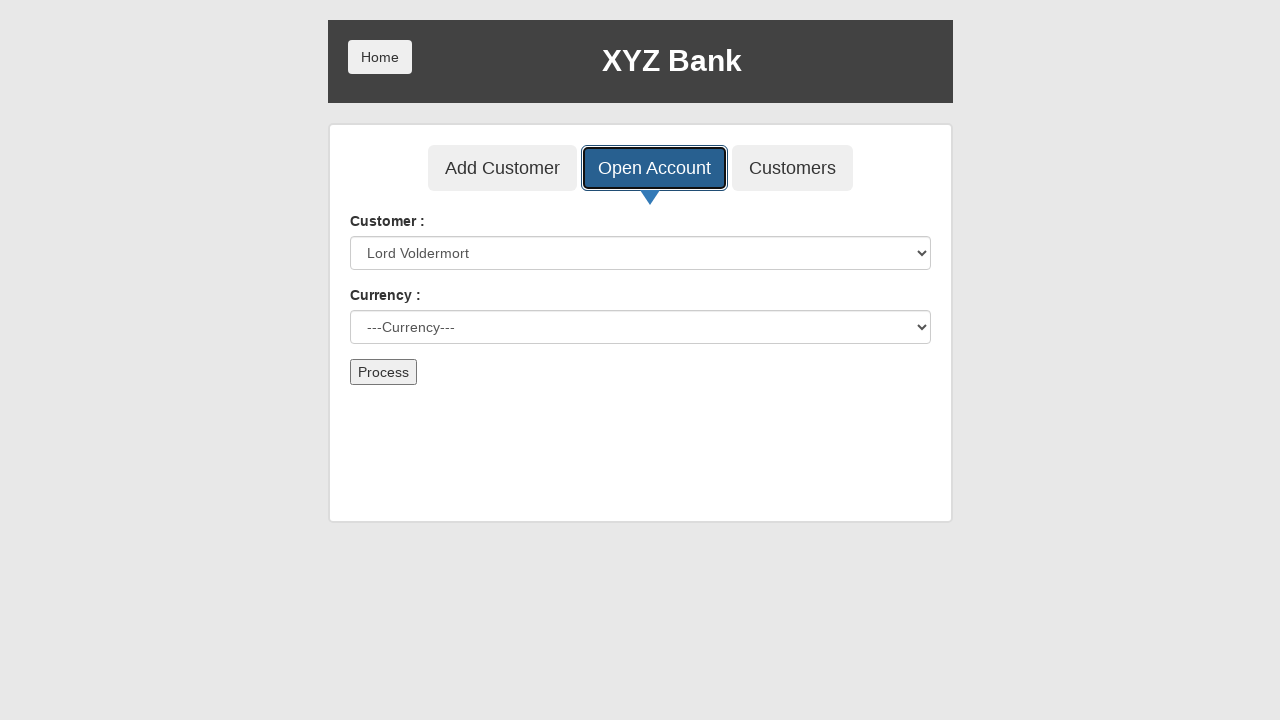

Selected 'Dollar' currency for account on select#currency
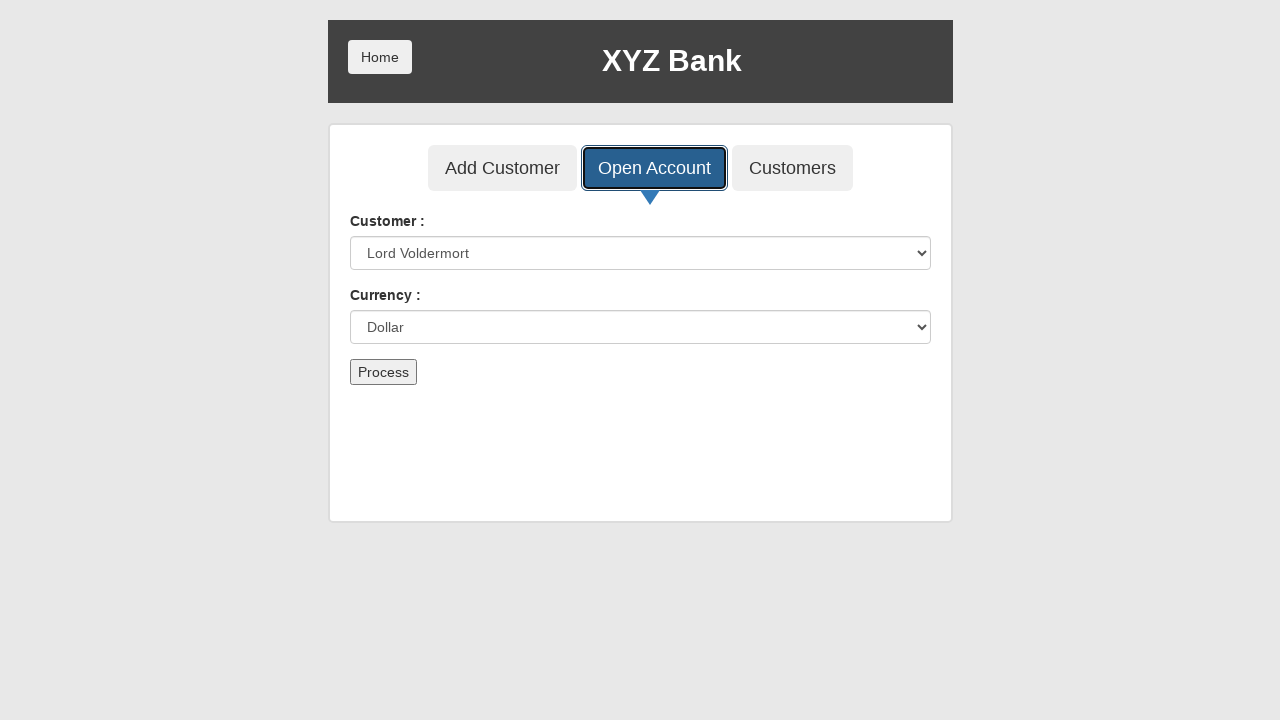

Clicked 'Process' button to create account at (383, 372) on internal:role=button[name="Process"i]
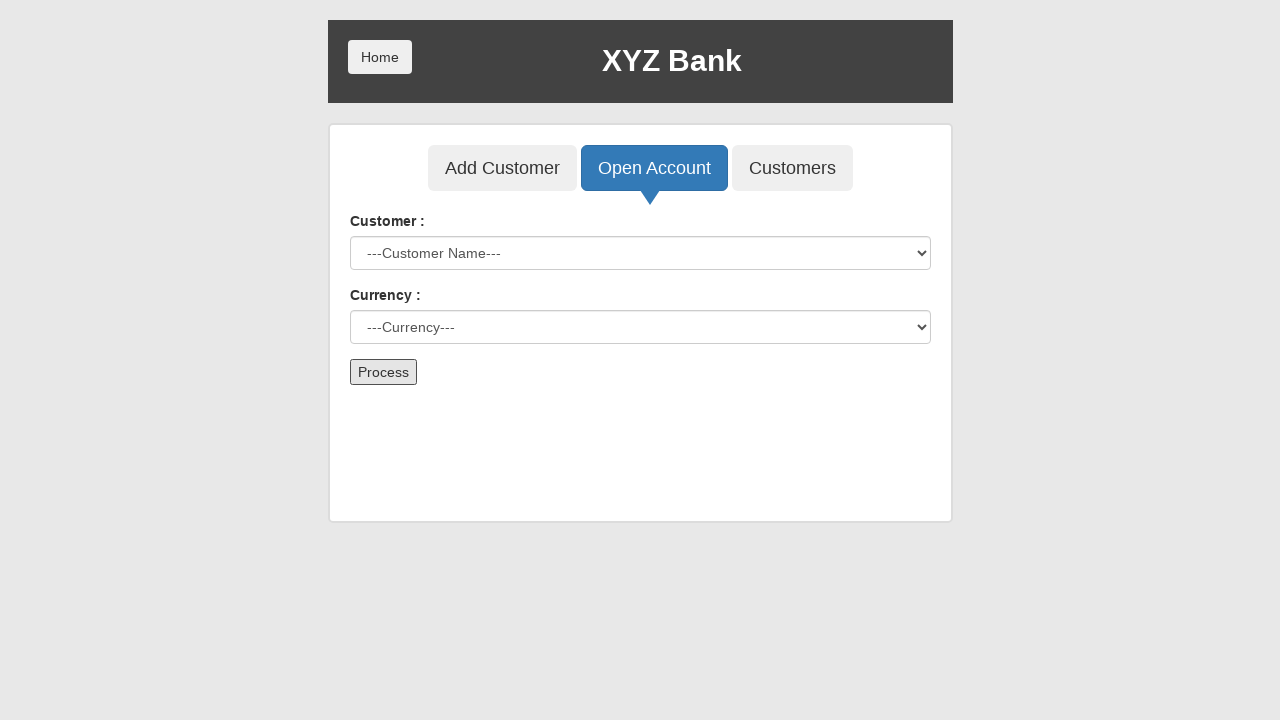

Clicked 'Show Customers' to view customer list at (792, 168) on [ng-click="showCust()"]
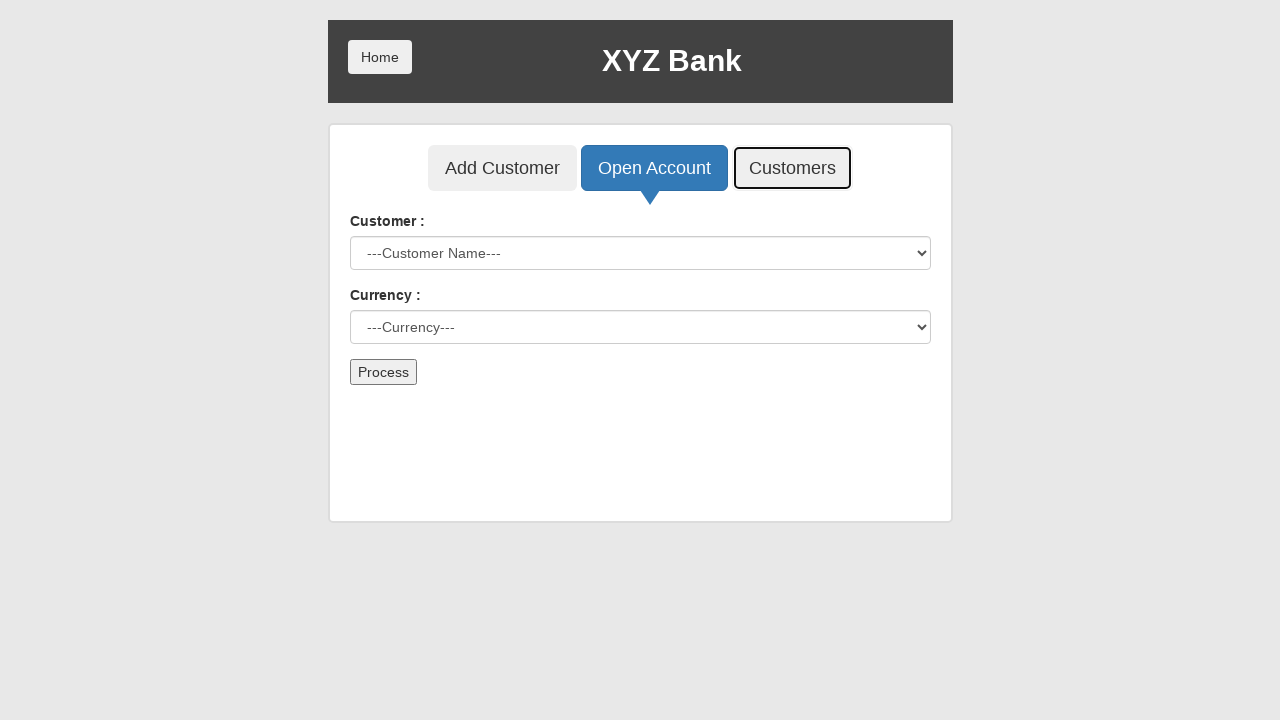

Verified customer 'Lord' appears in customer table
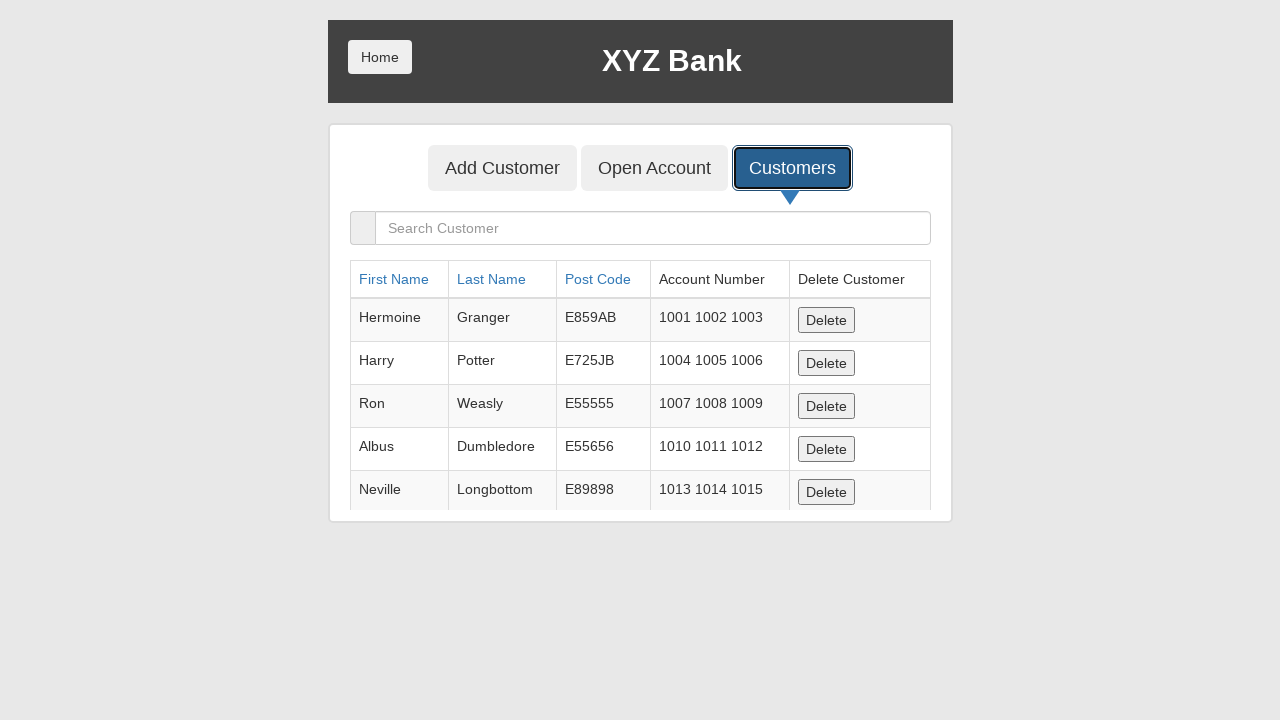

Clicked 'Home' button to return to main page at (380, 57) on [ng-click="home()"]
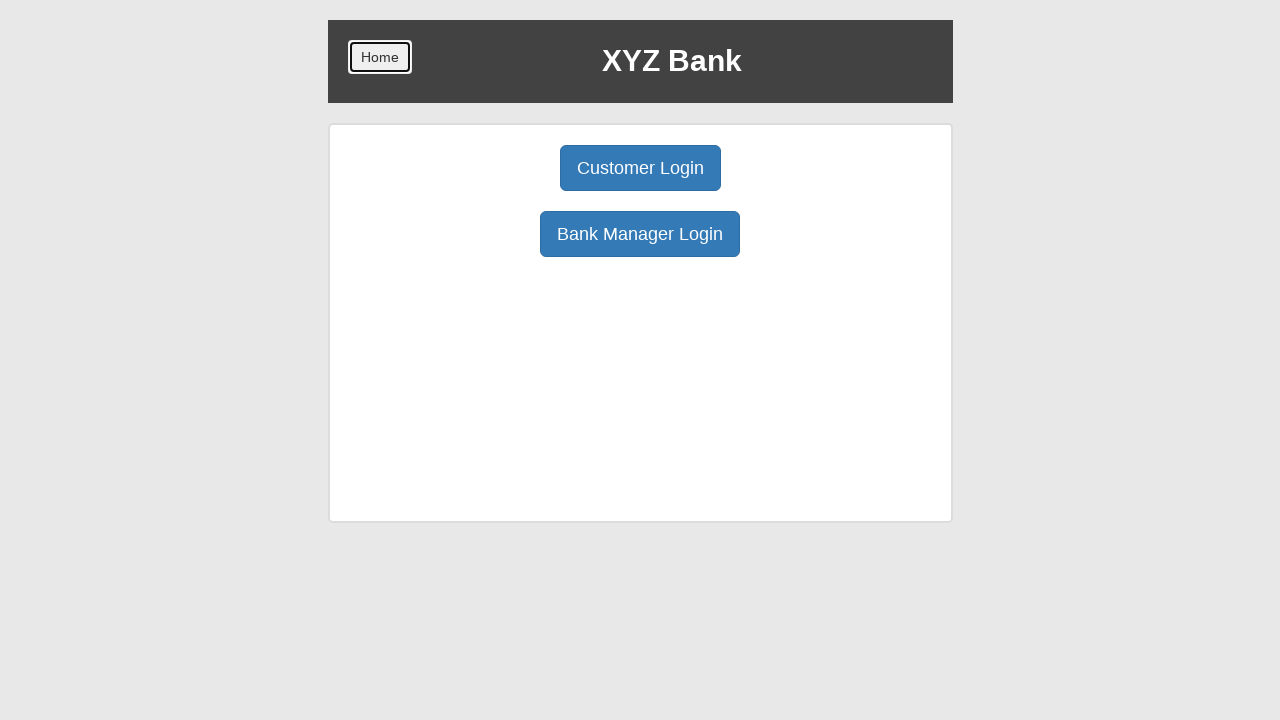

Clicked 'Customer Login' button at (640, 168) on [ng-click="customer()"]
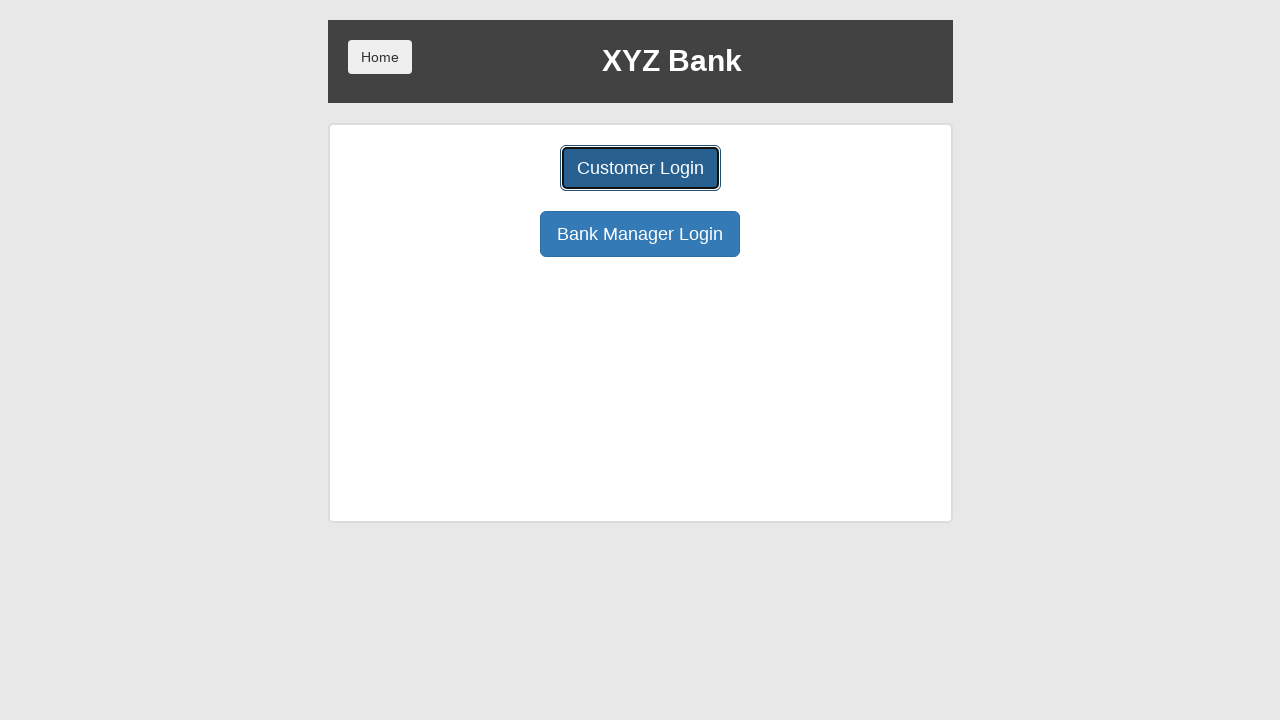

Selected customer 'Lord Voldermort' from login dropdown on select#userSelect
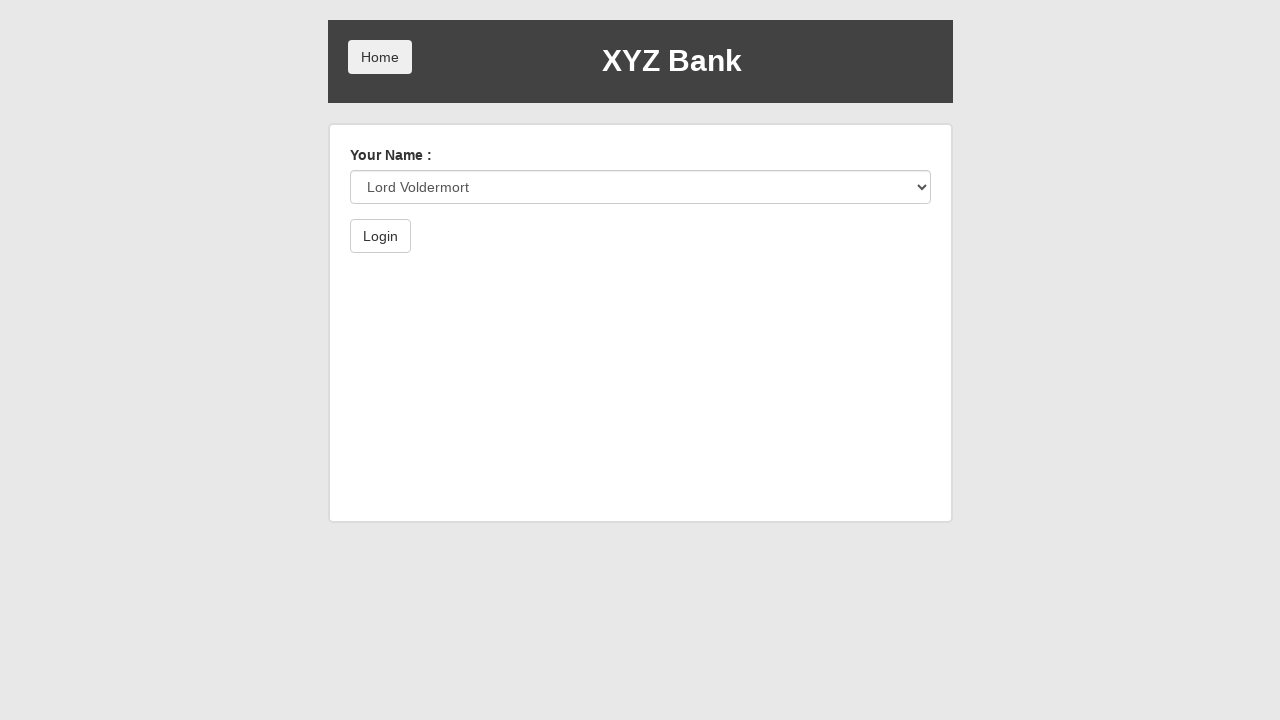

Clicked 'Login' button to authenticate as customer at (380, 236) on button:has-text("Login")
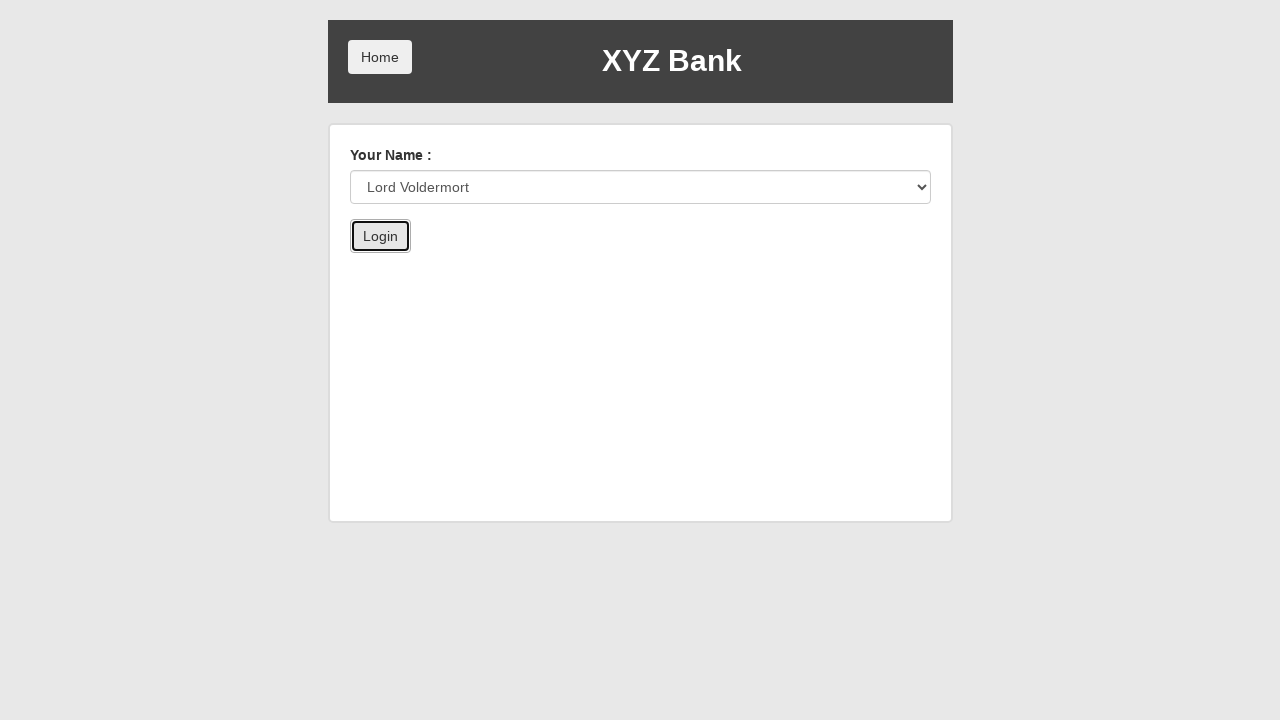

Clicked 'Deposit' button at (652, 264) on [ng-click="deposit()"]
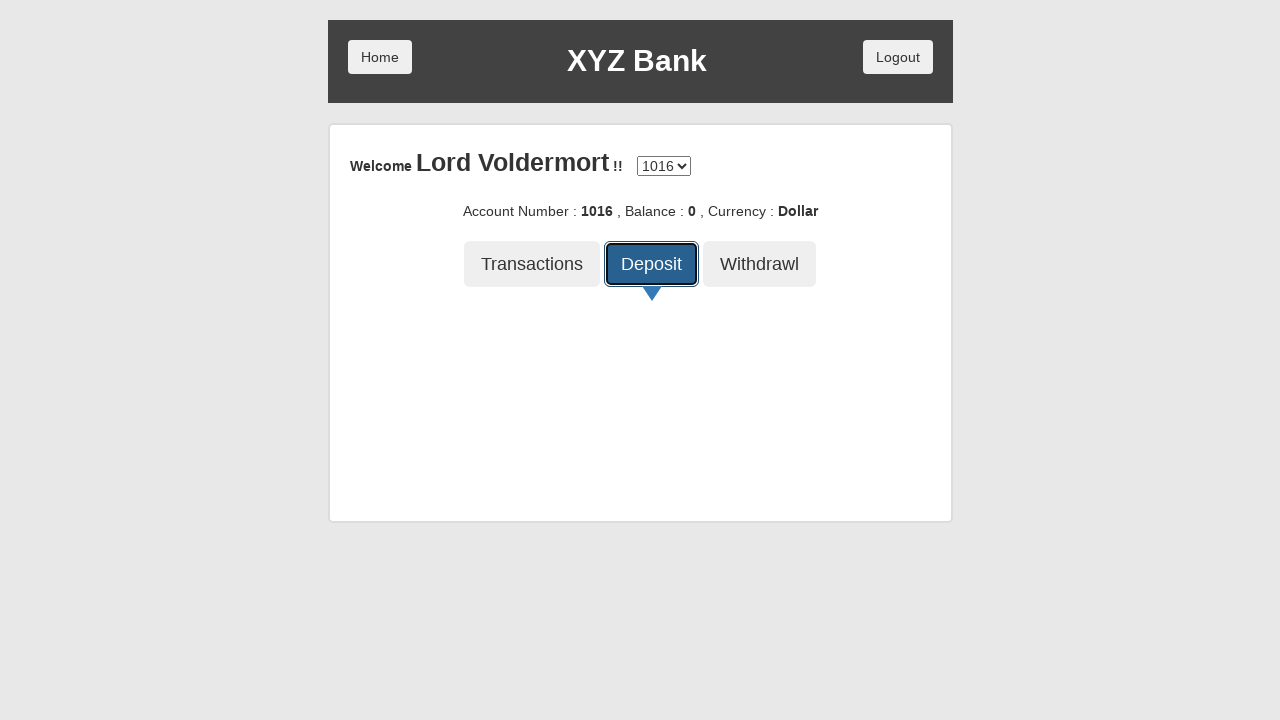

Filled deposit amount field with 10000 on [ng-model="amount"]
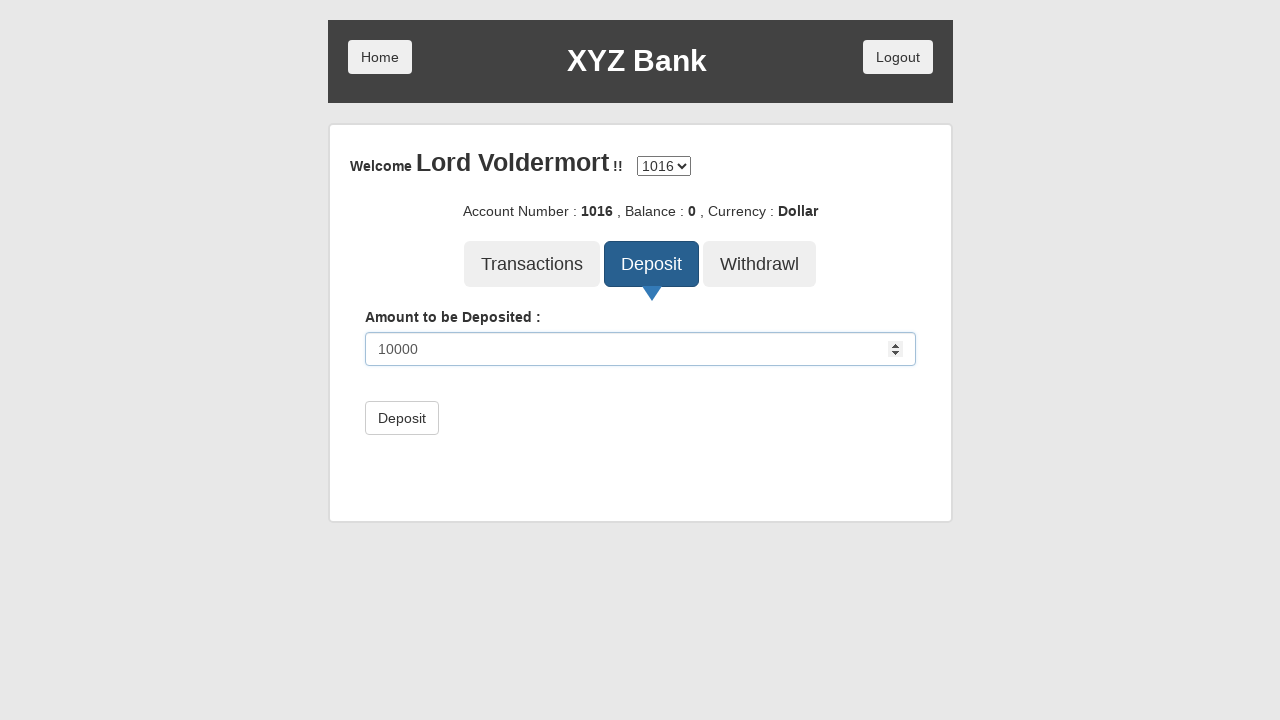

Submitted deposit of 10000 at (402, 418) on internal:role=button[name="Deposit"i] >> nth=1
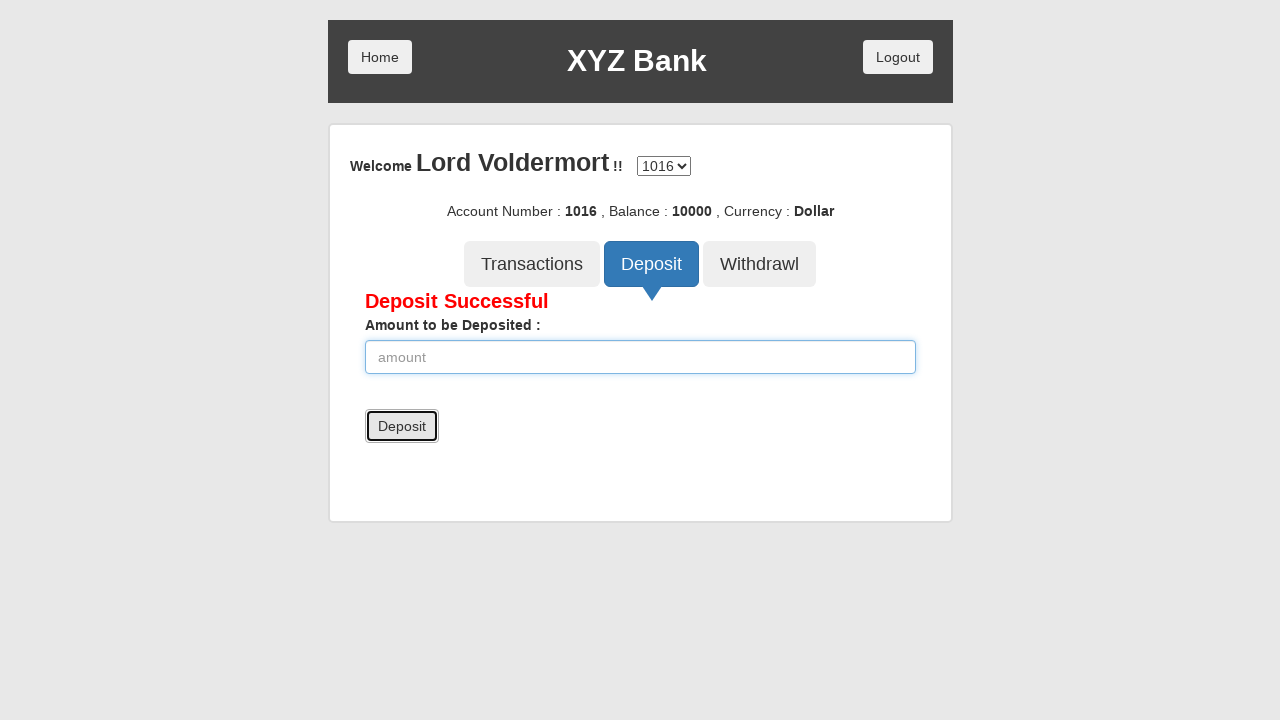

Clicked 'Withdrawal' button at (760, 264) on [ng-click="withdrawl()"]
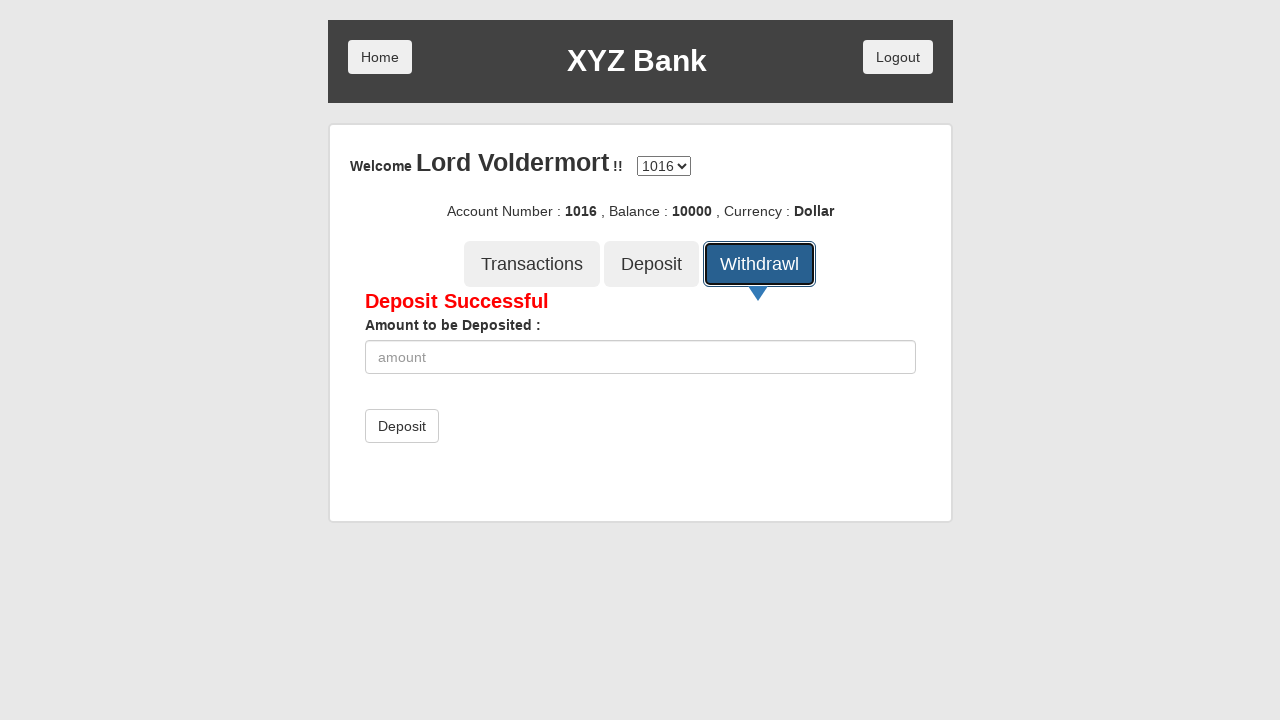

Waited 2 seconds for withdrawal form to load
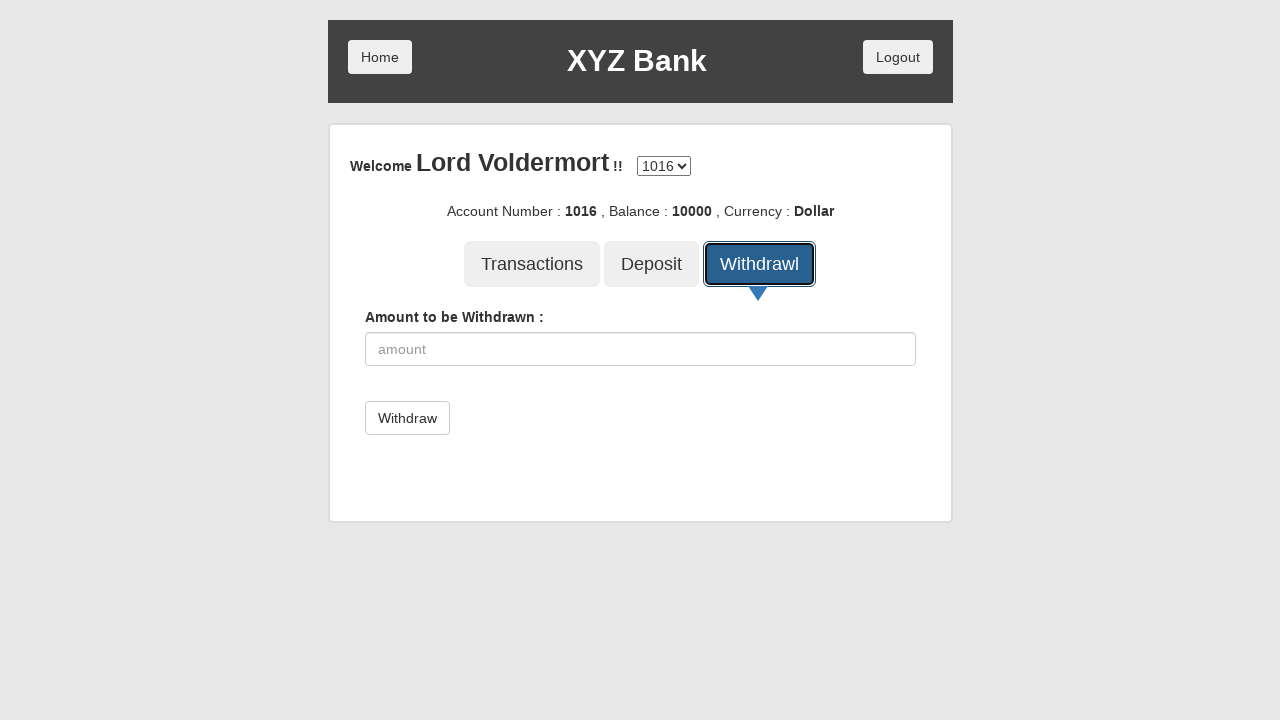

Filled withdrawal amount field with 2000 on [ng-model="amount"]
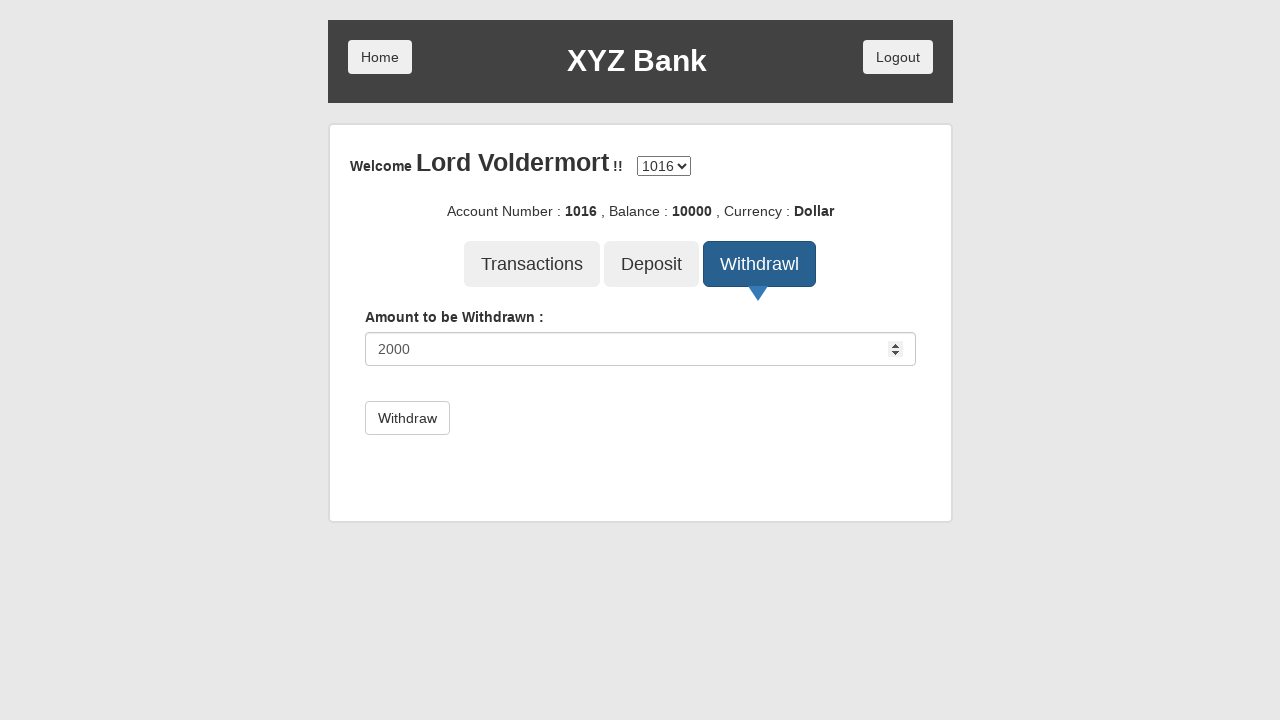

Submitted withdrawal of 2000 at (407, 418) on button[type="submit"]
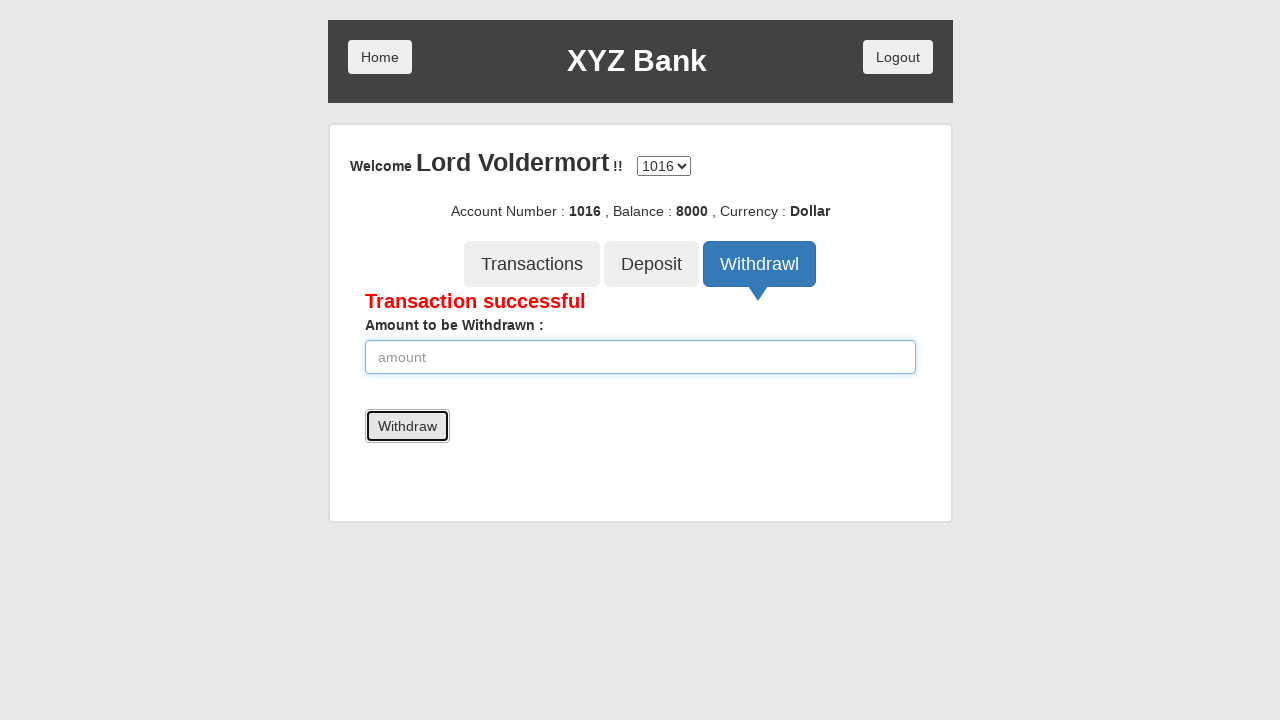

Verified balance is displayed on account page
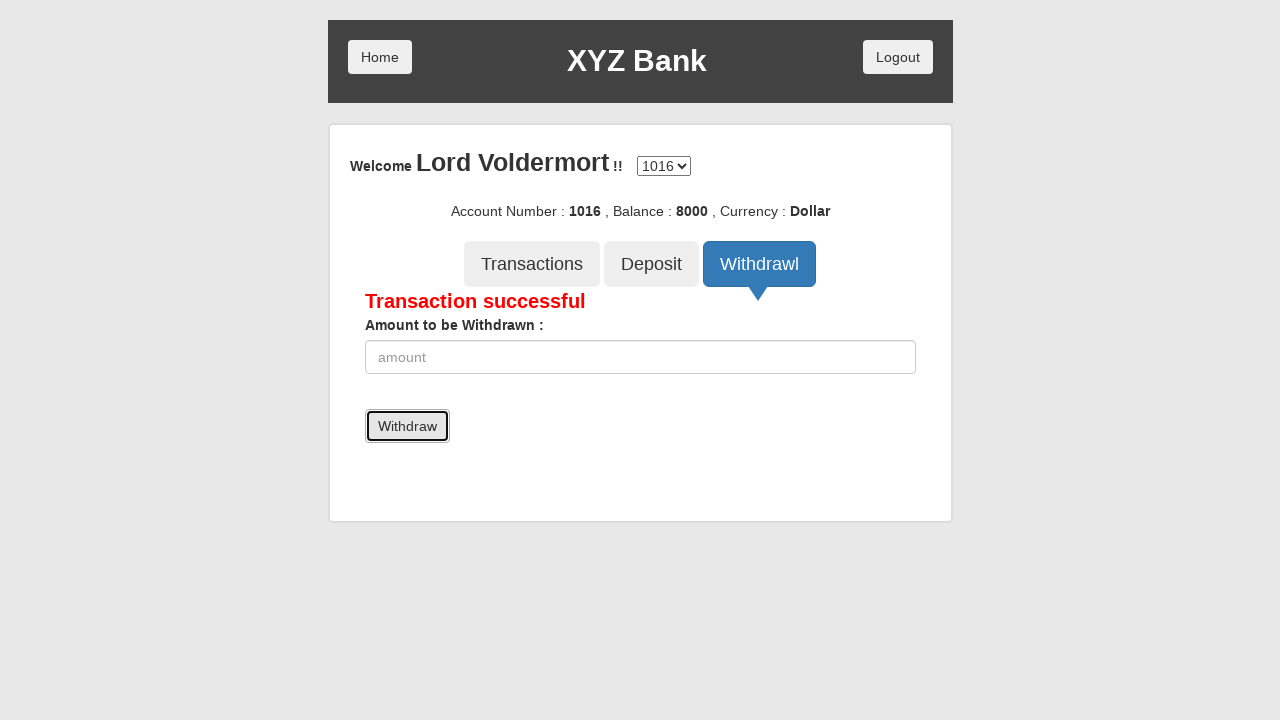

Clicked 'Logout' button to exit customer session at (898, 57) on [ng-click="byebye()"]
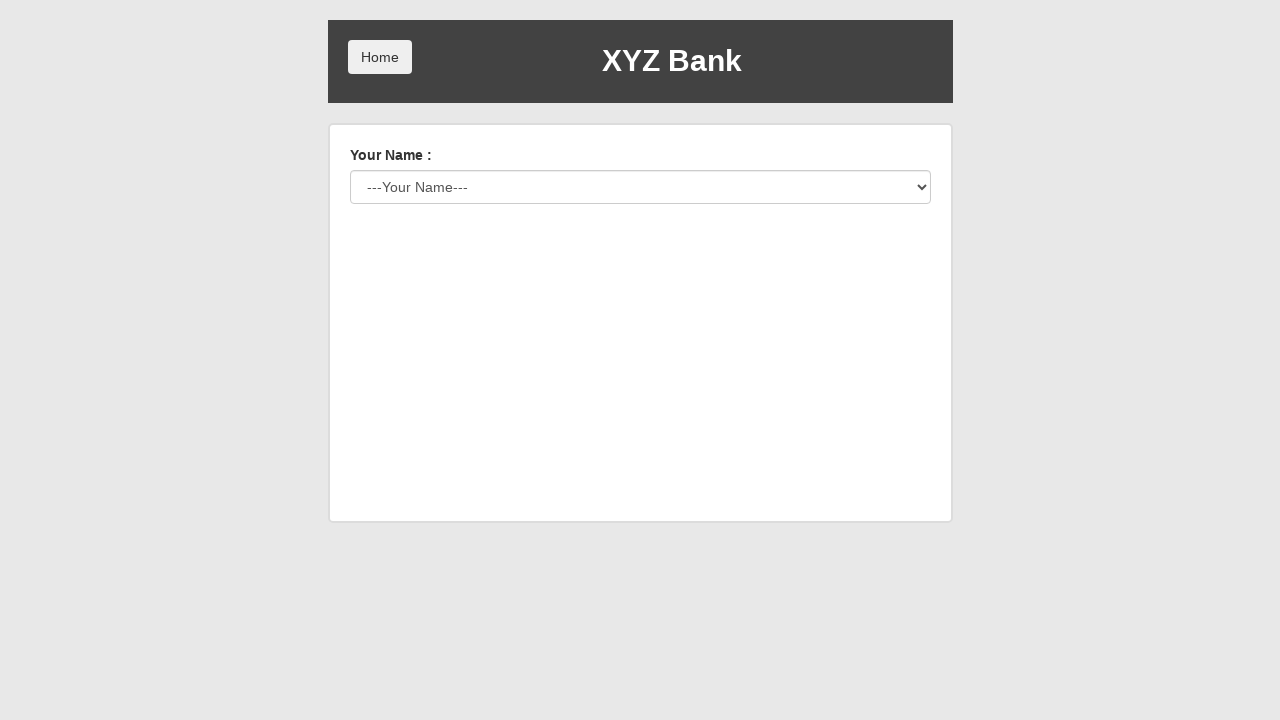

Clicked 'Home' button to return to main page at (380, 57) on [ng-click="home()"]
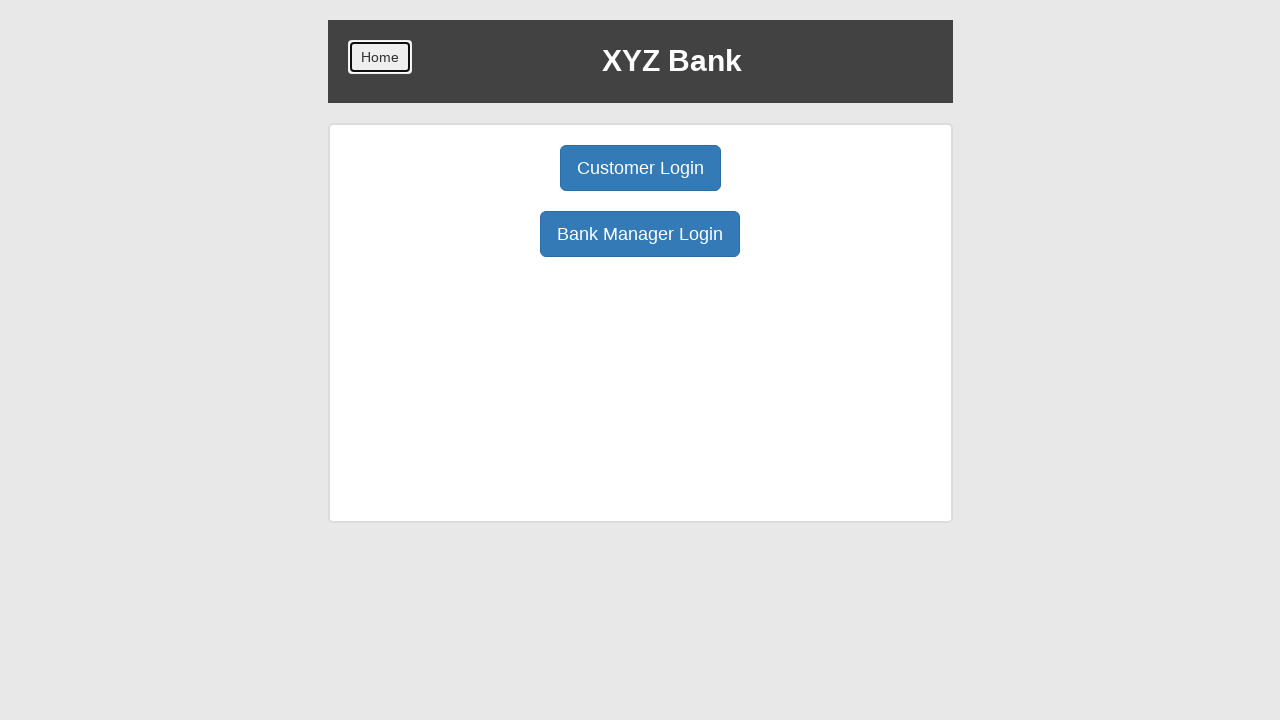

Clicked 'Manager' button to re-enter manager mode at (640, 234) on [ng-click="manager()"]
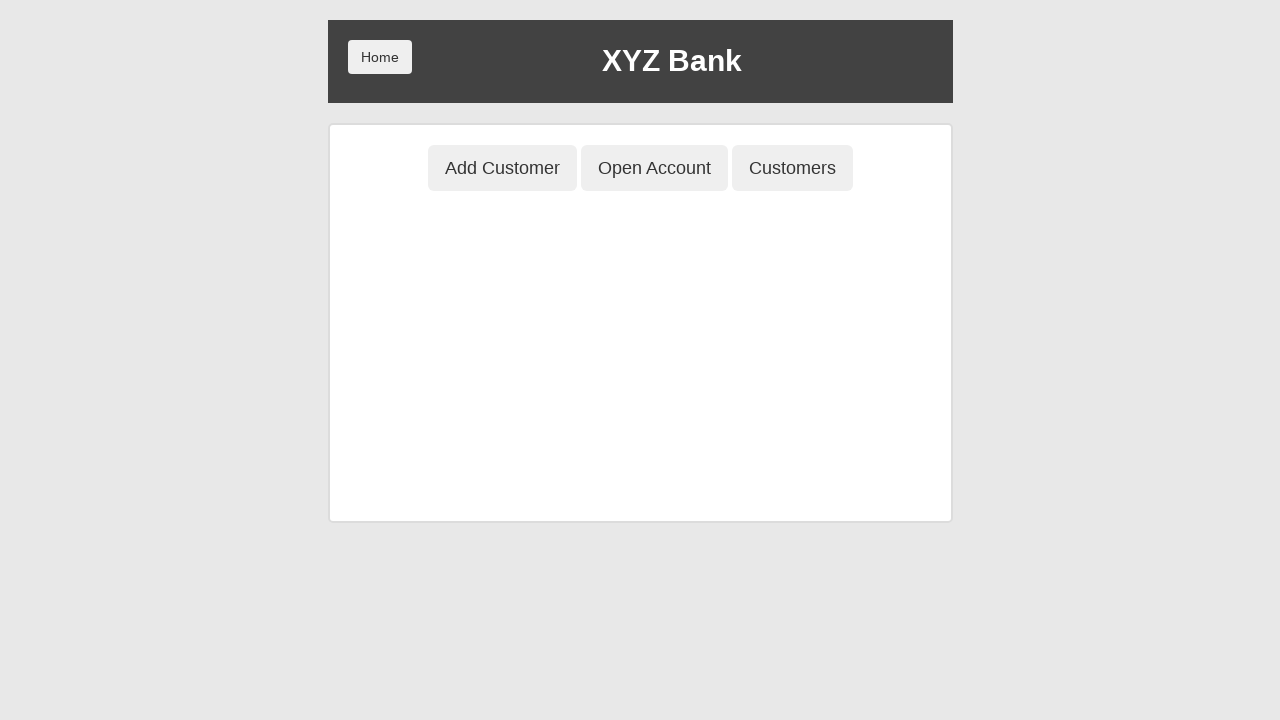

Clicked 'Show Customers' to view customer list at (792, 168) on [ng-click="showCust()"]
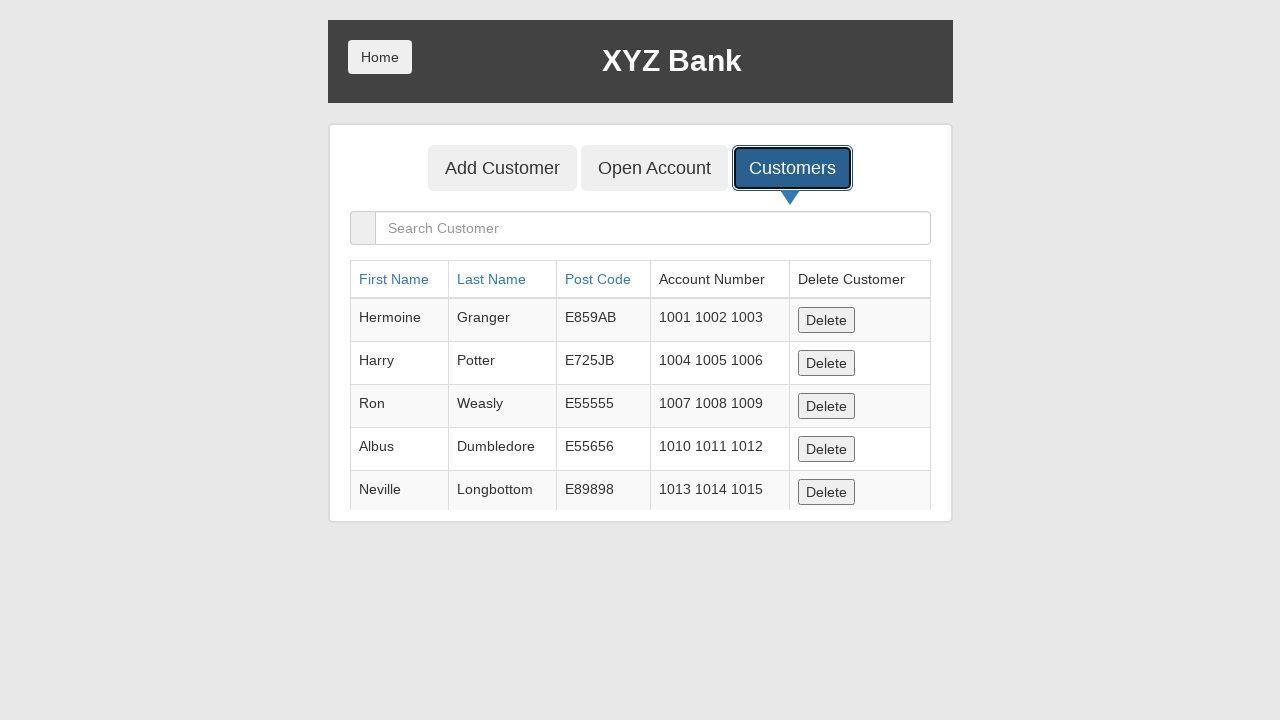

Filled customer search field with 'Lord' on [ng-model="searchCustomer"]
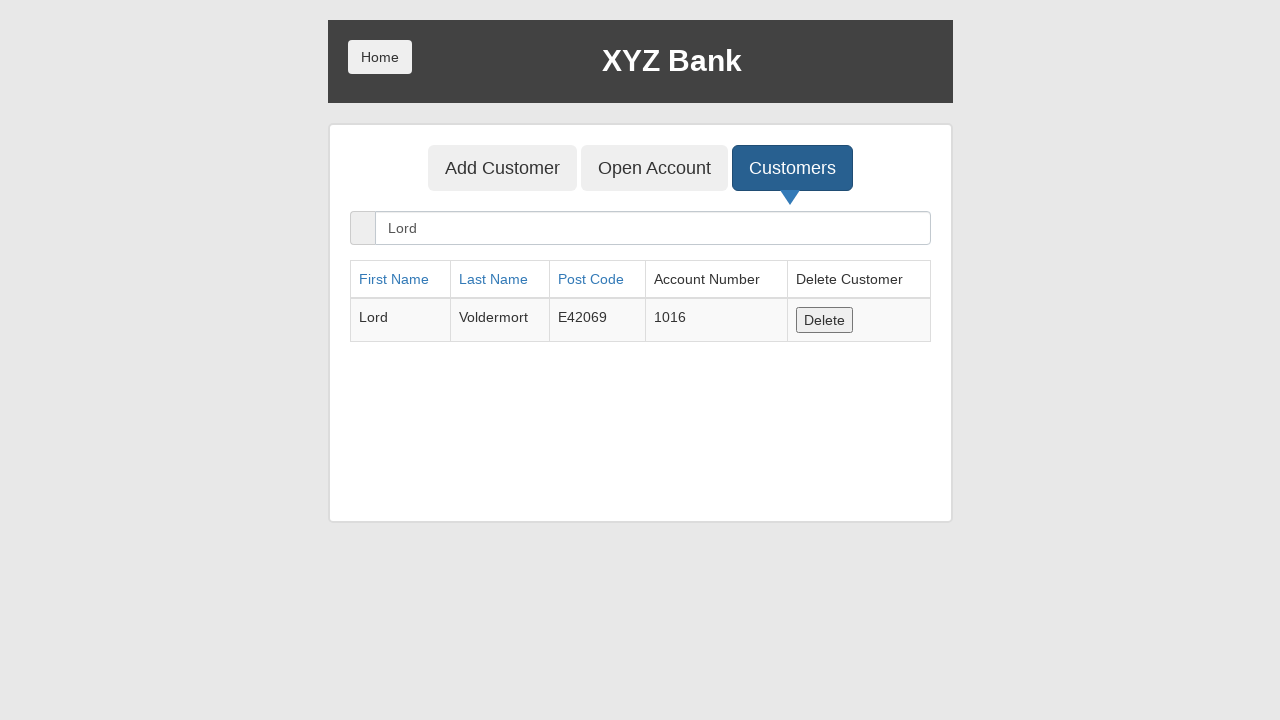

Clicked 'Delete' button to remove customer 'Lord Voldermort' at (824, 320) on [ng-click="deleteCust(cust)"]
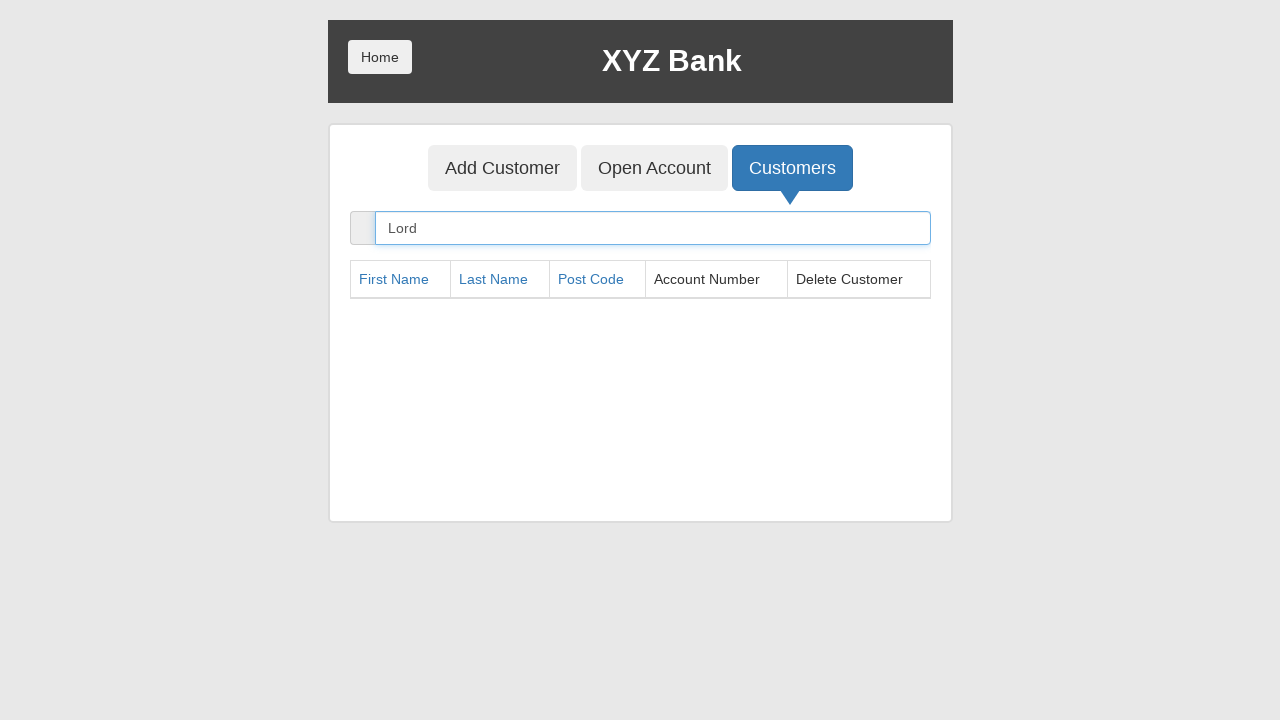

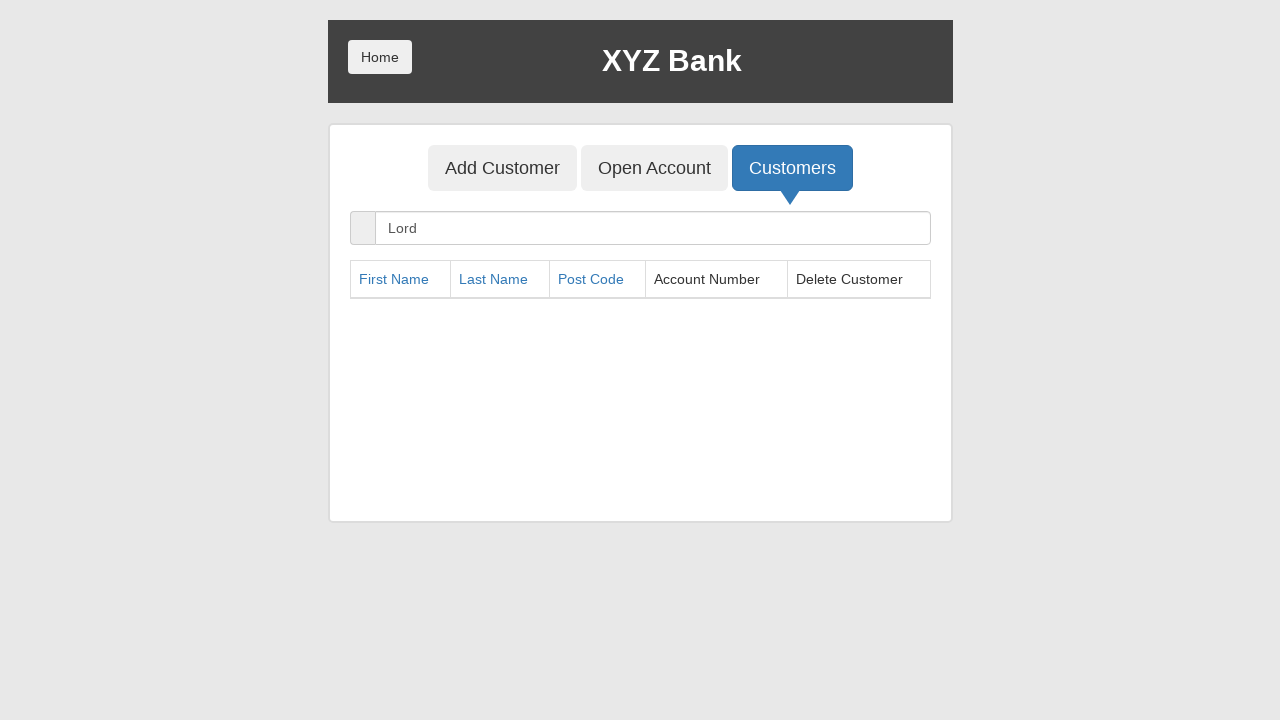